Tests registration form validation when password confirmation doesn't match original password

Starting URL: https://alada.vn/tai-khoan/dang-ky.html

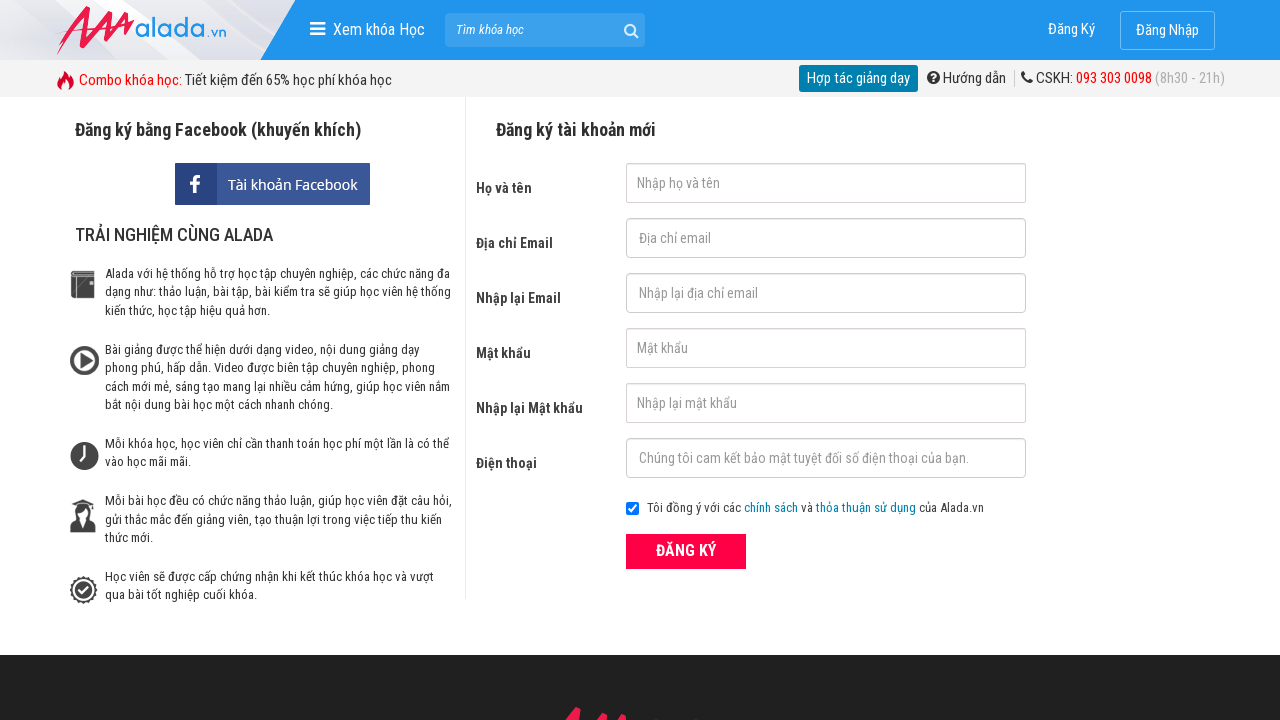

Filled first name field with 'Kane' on input#txtFirstname
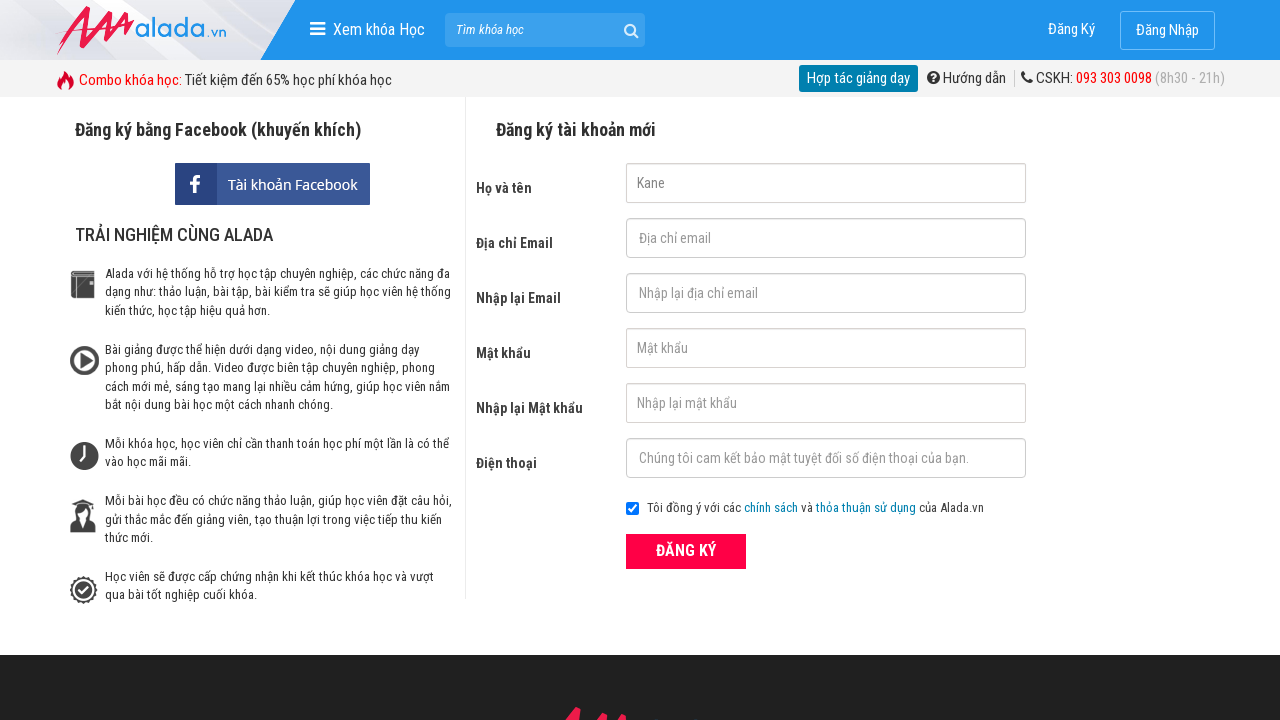

Filled email field with 'kane@gmail.com' on input[name='txtEmail']
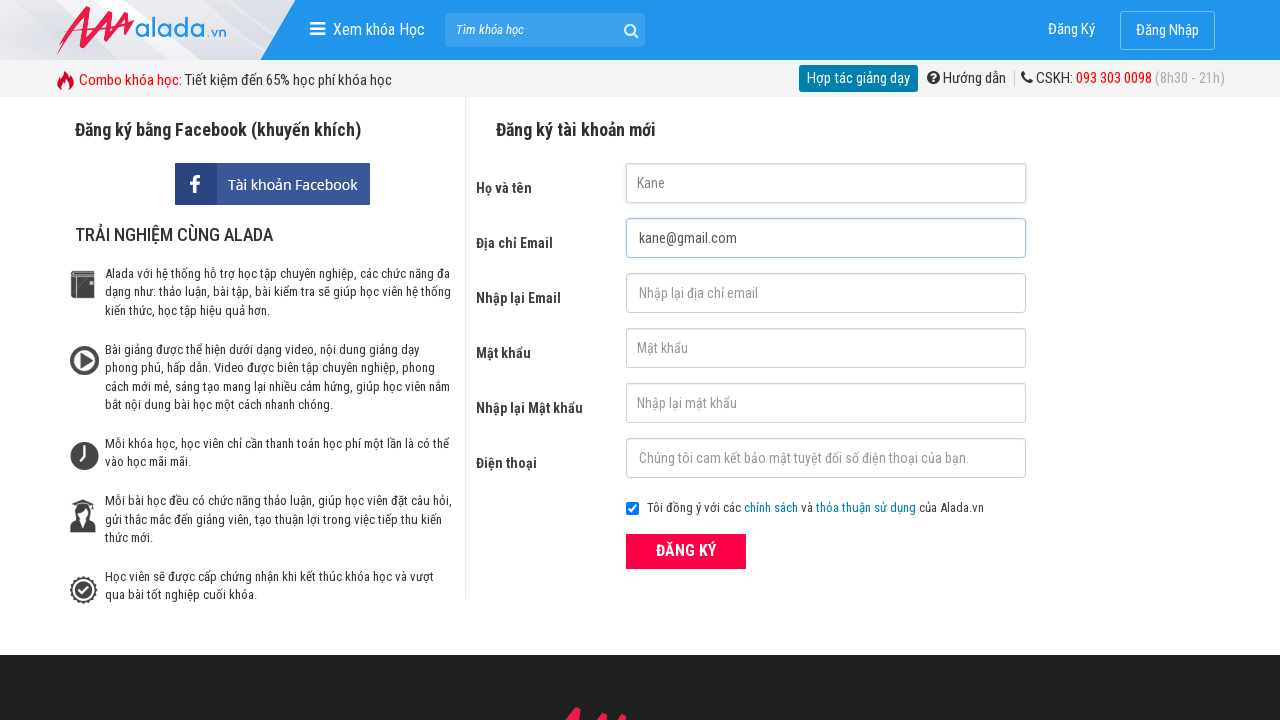

Filled confirm email field with 'kane@gmail.com' on input#txtCEmail
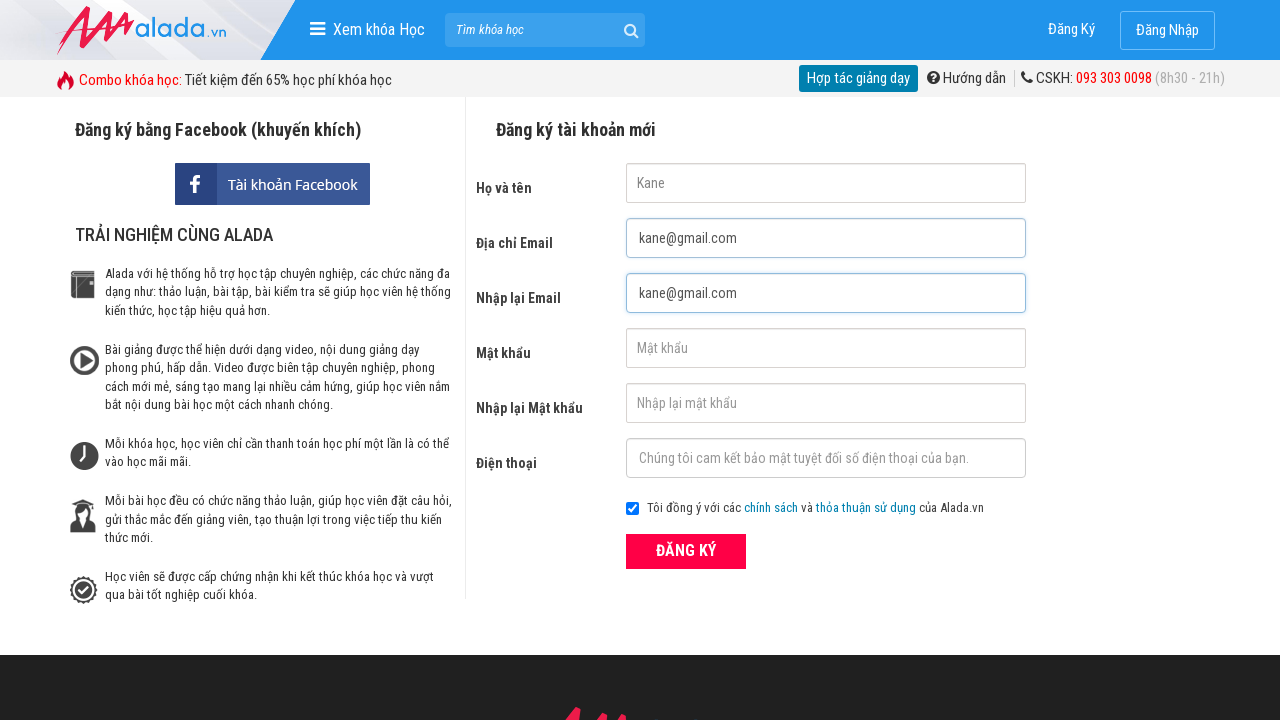

Filled password field with '123456' on input#txtPassword
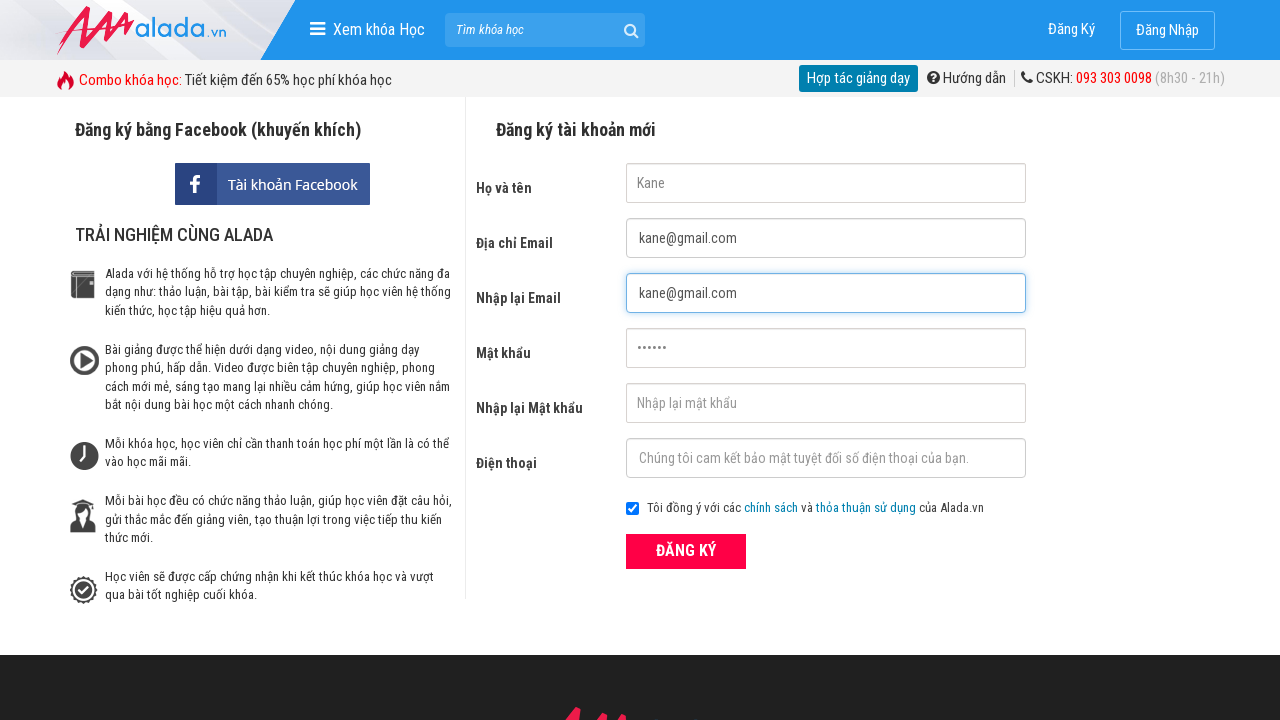

Filled confirm password field with '123457' (mismatched password) on input[name='txtCPassword']
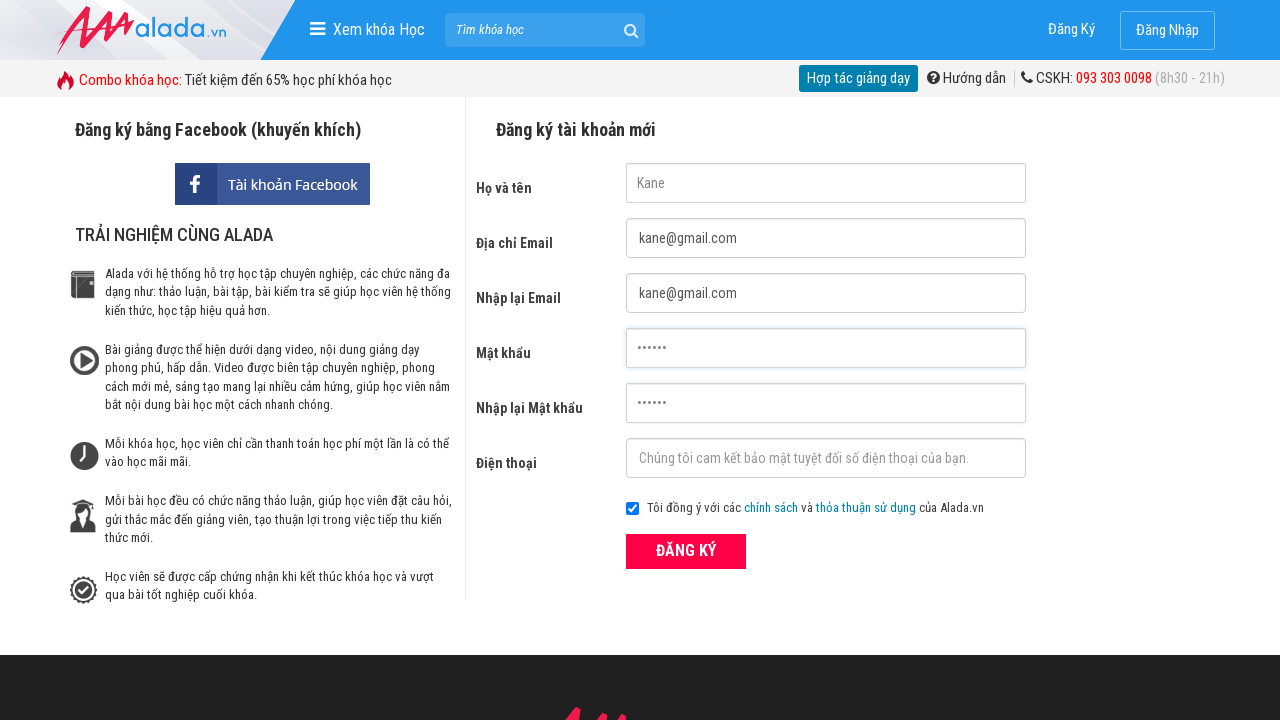

Filled phone field with '0123456789' on input#txtPhone
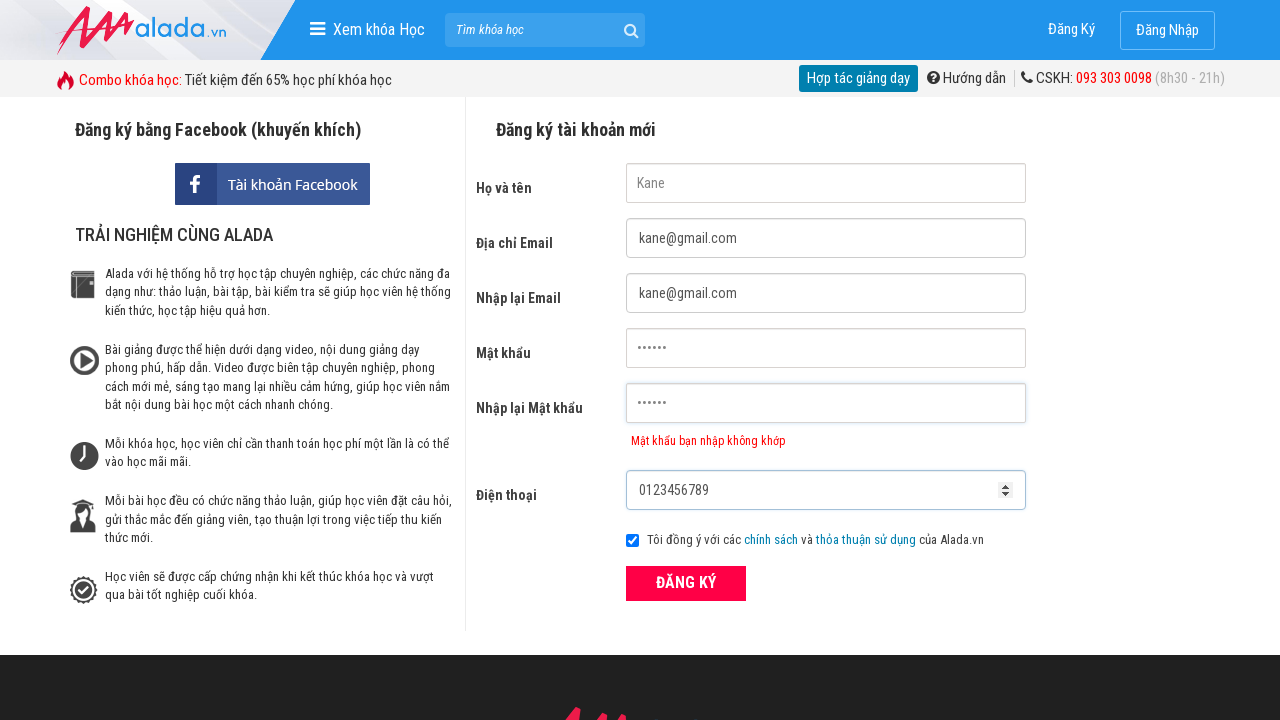

Clicked register button to submit form at (686, 583) on button.btn_pink_sm.fs16
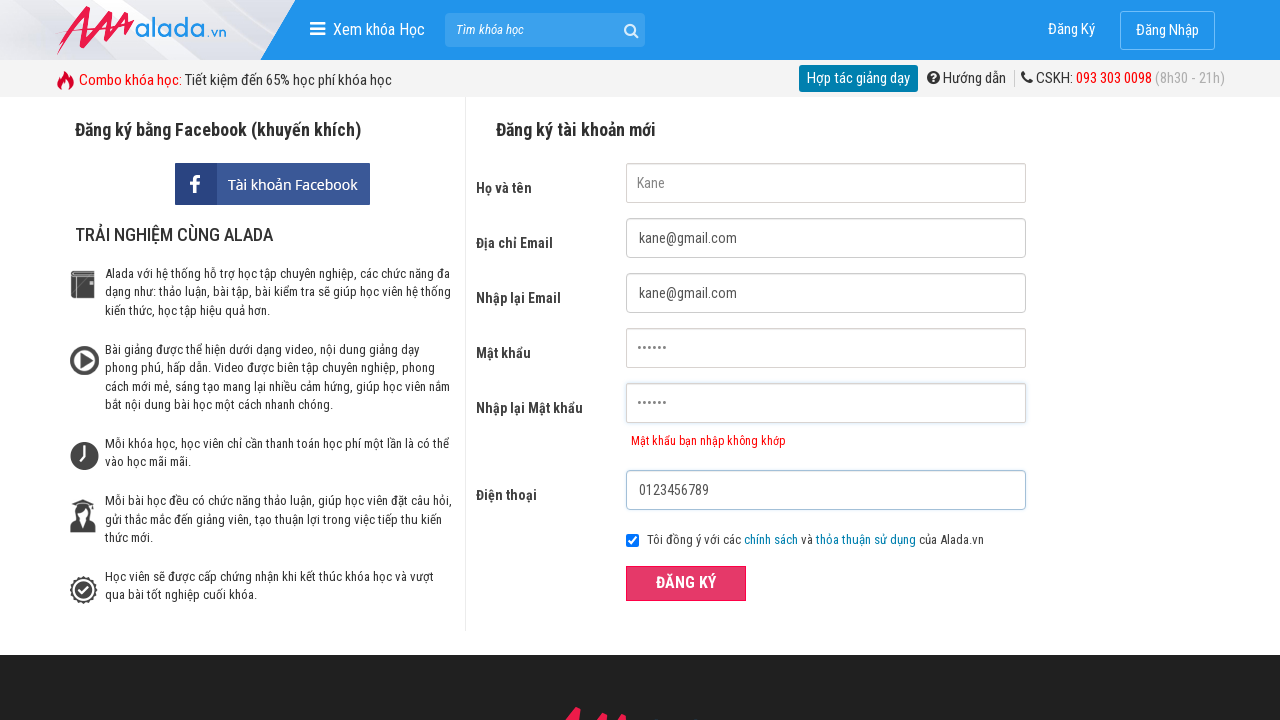

Password mismatch error message displayed
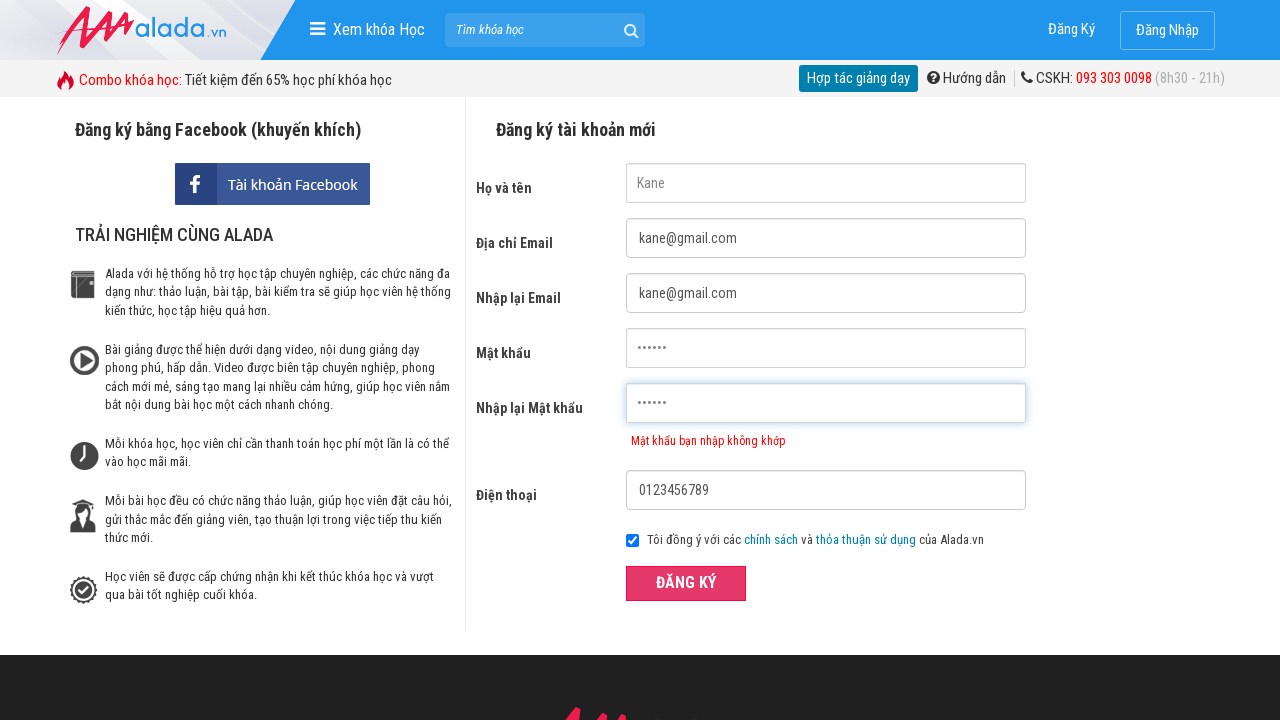

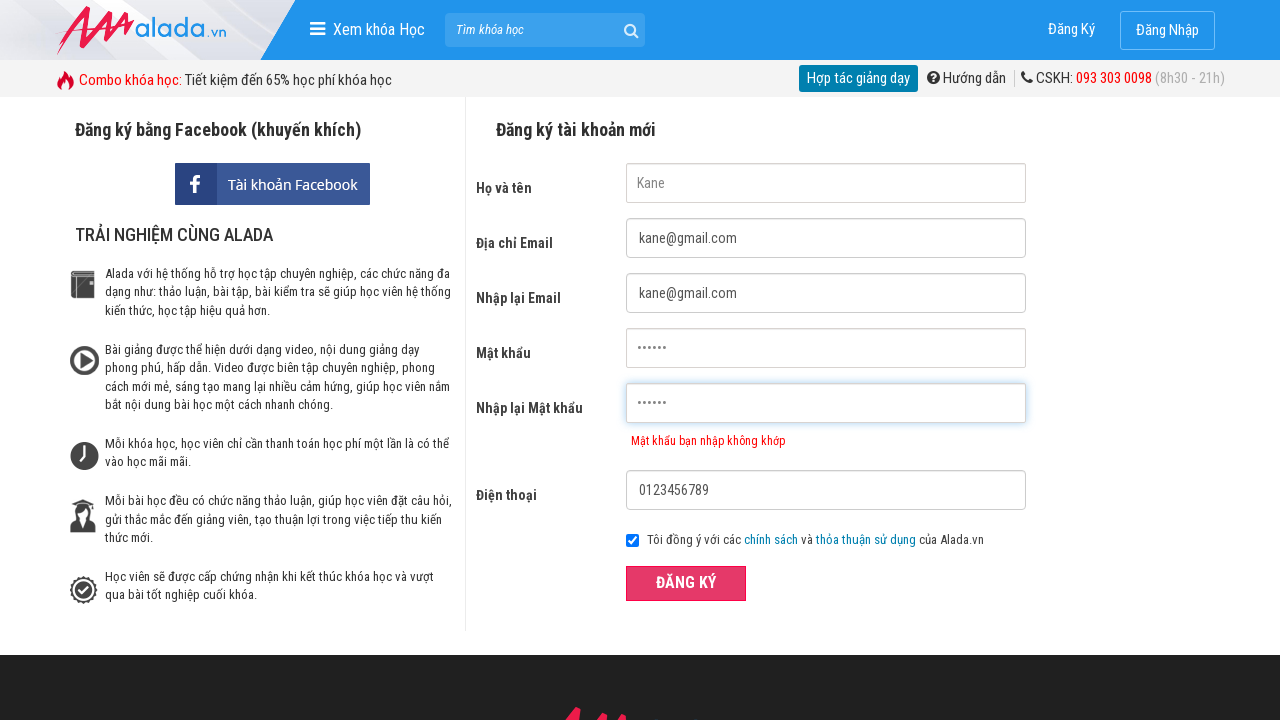